Tests email field validation by entering invalid email, verifying error message appears, then entering valid email and verifying error disappears

Starting URL: https://skryabin.com/market/quote.html

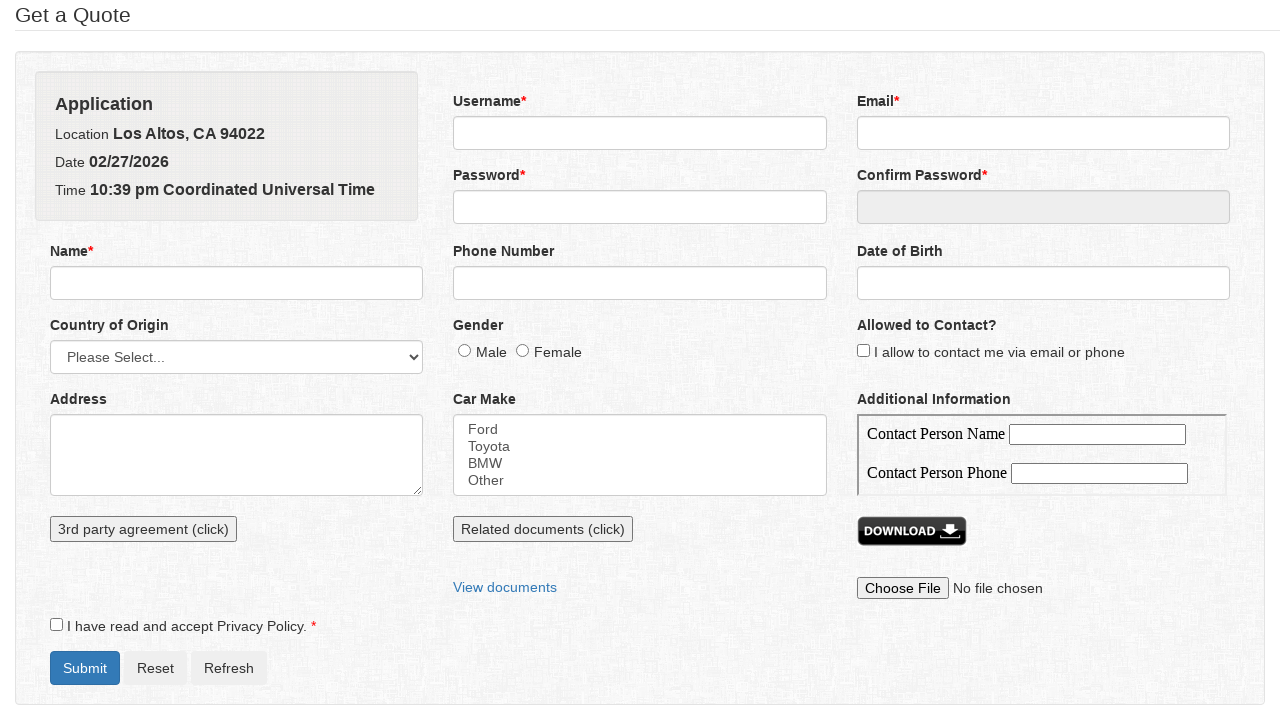

Filled email field with invalid email 'setofrandomsymbols' on input[name='email']
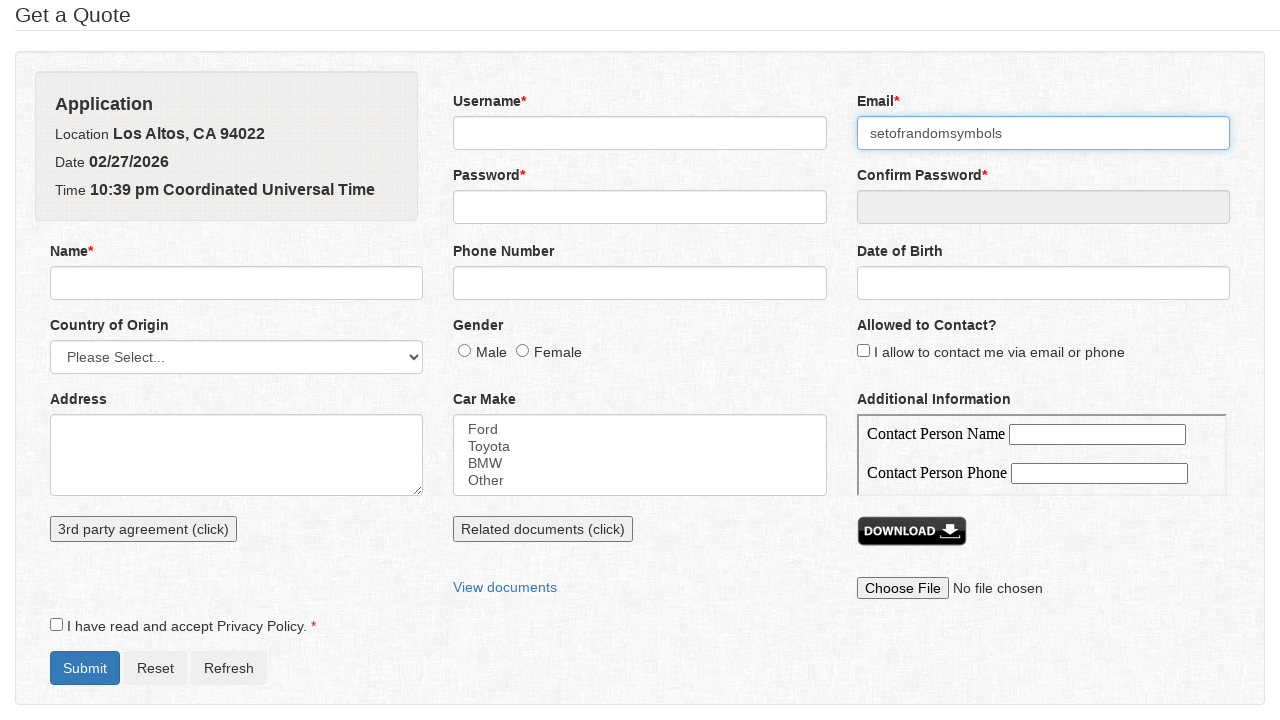

Pressed Enter to trigger validation on invalid email on input[name='email']
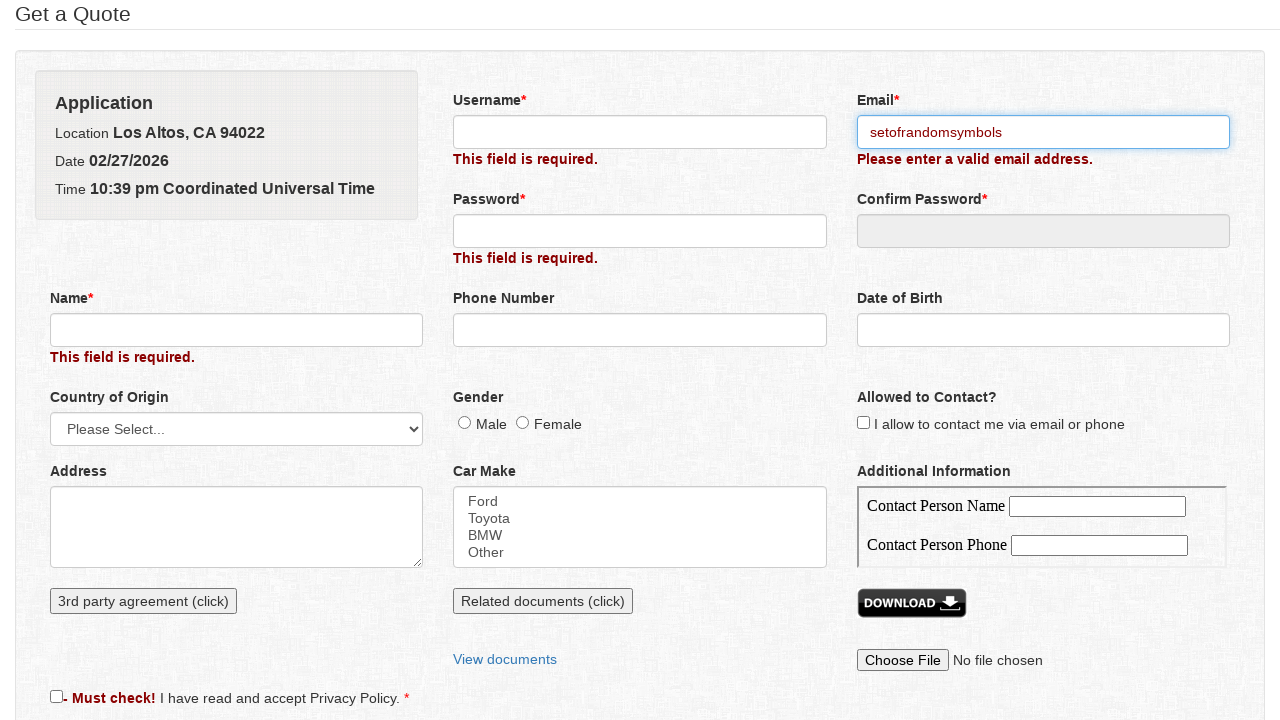

Email error message appeared
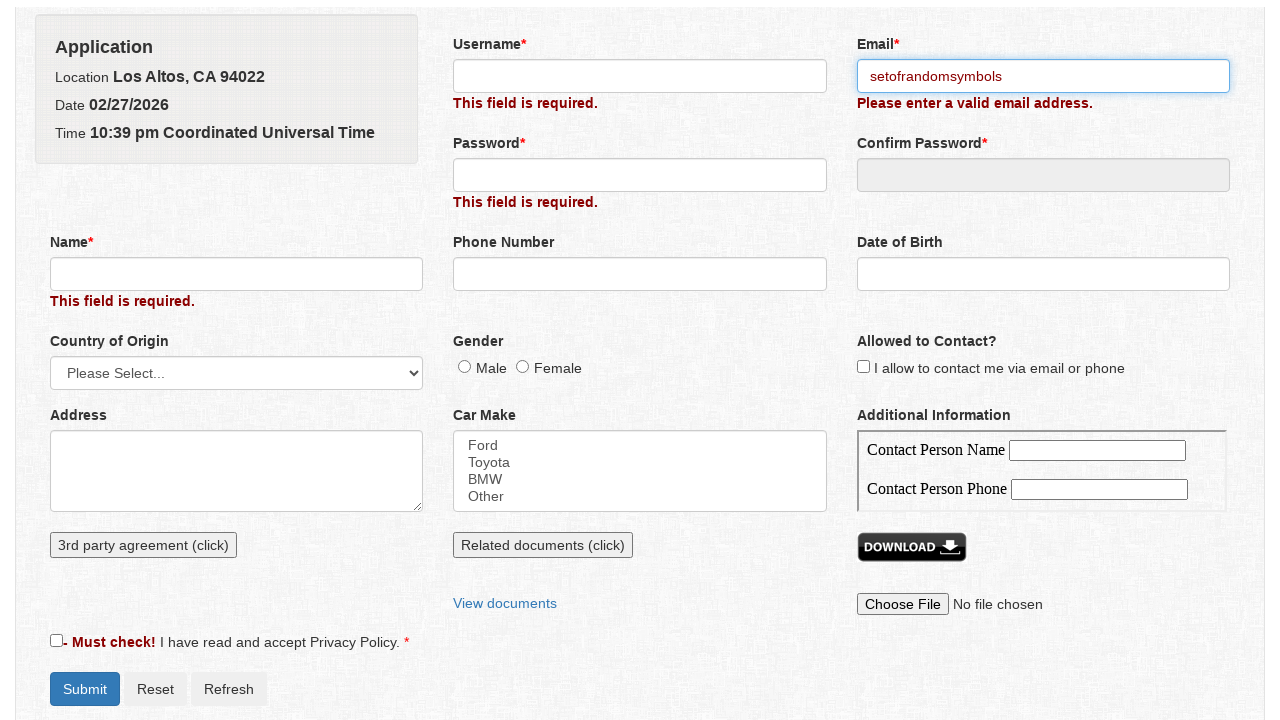

Cleared email field on input[name='email']
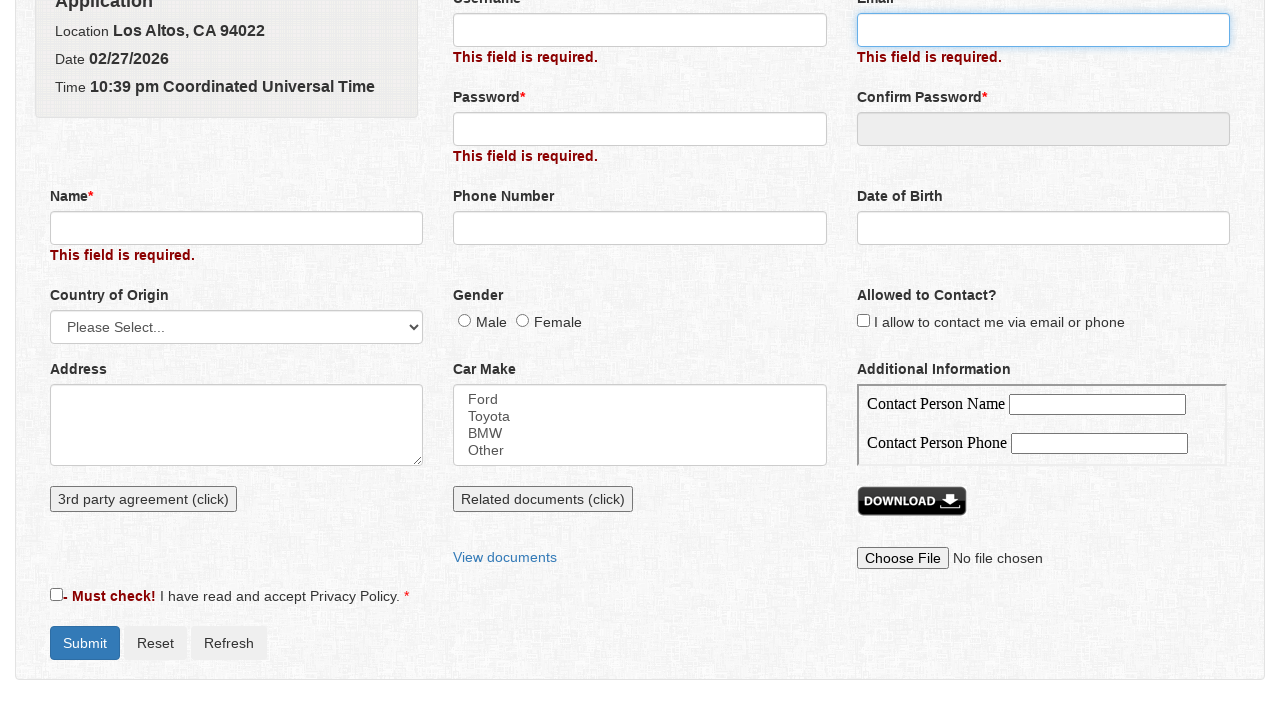

Filled email field with valid email 'validuser@example.com' on input[name='email']
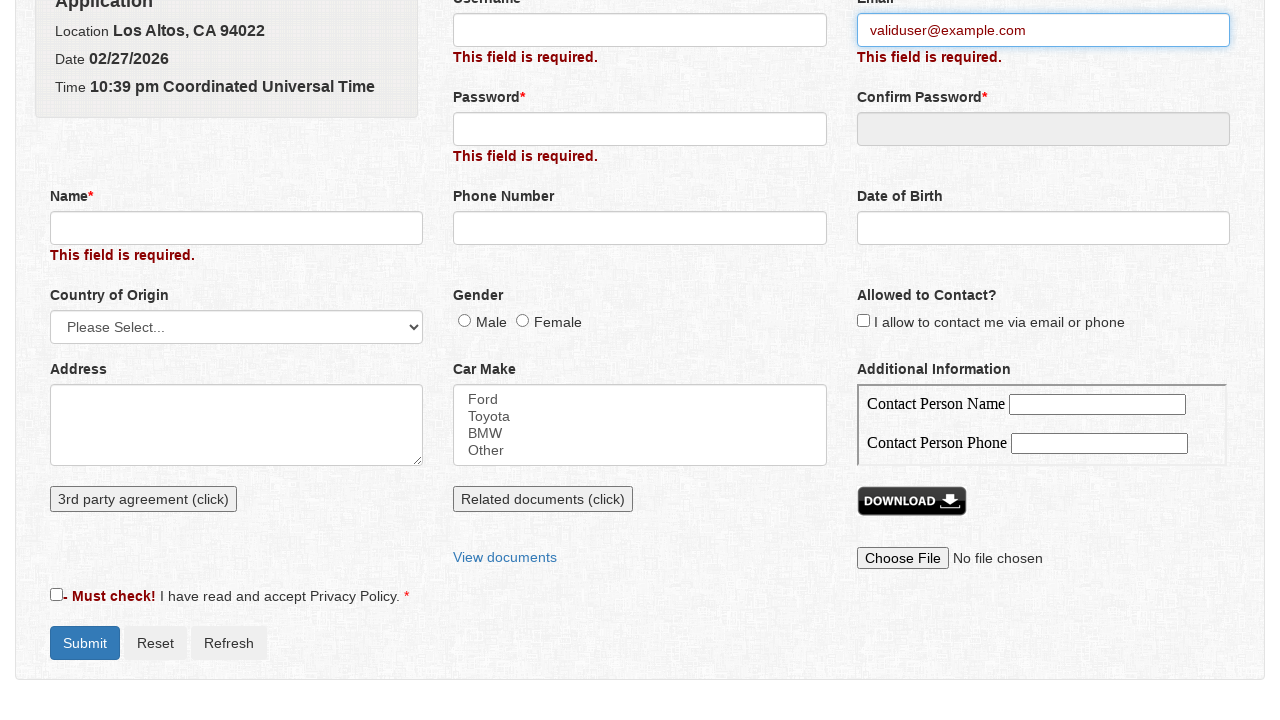

Pressed Enter to trigger validation on valid email on input[name='email']
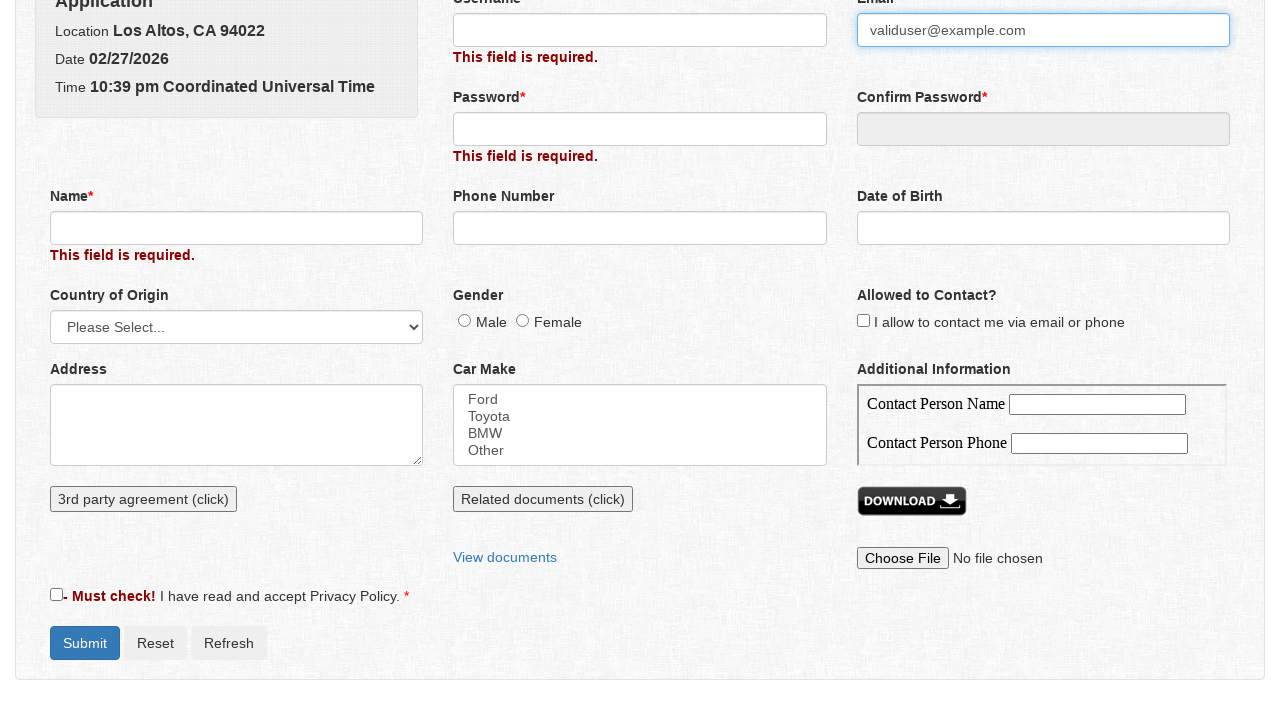

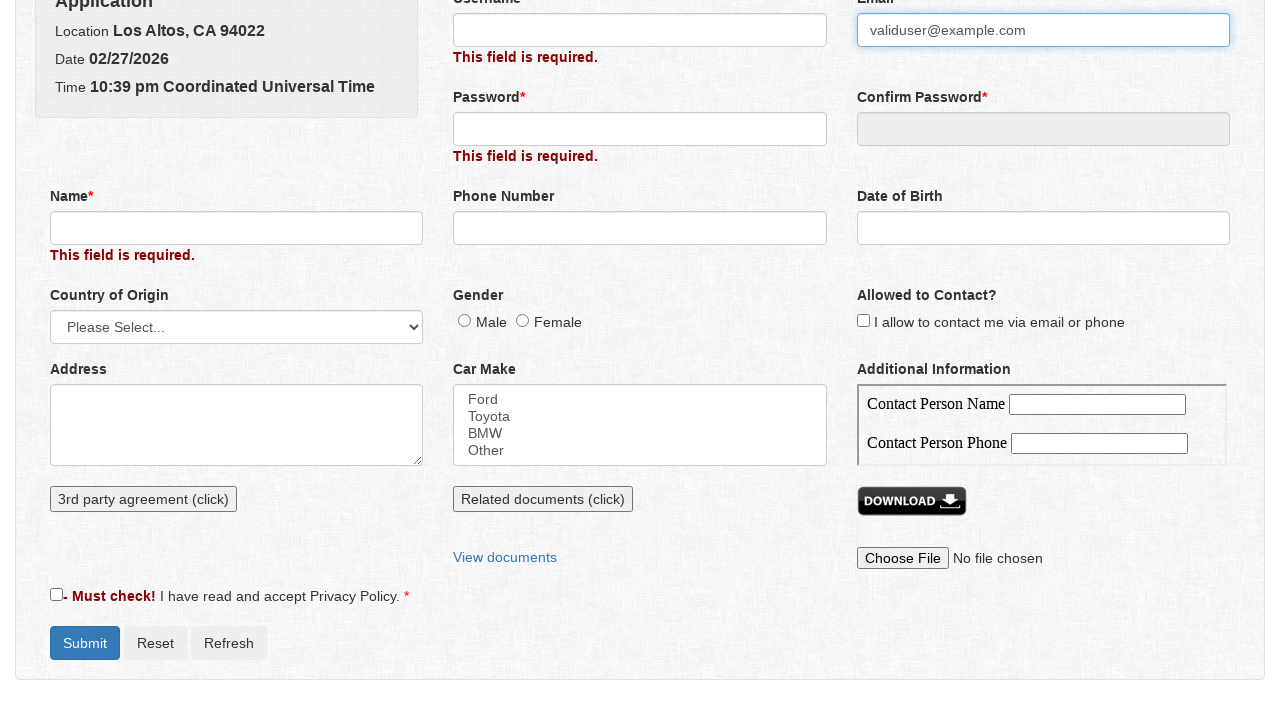